Navigates to the "Come On and Slam" website and verifies it loads successfully

Starting URL: https://comeonandsl.am/

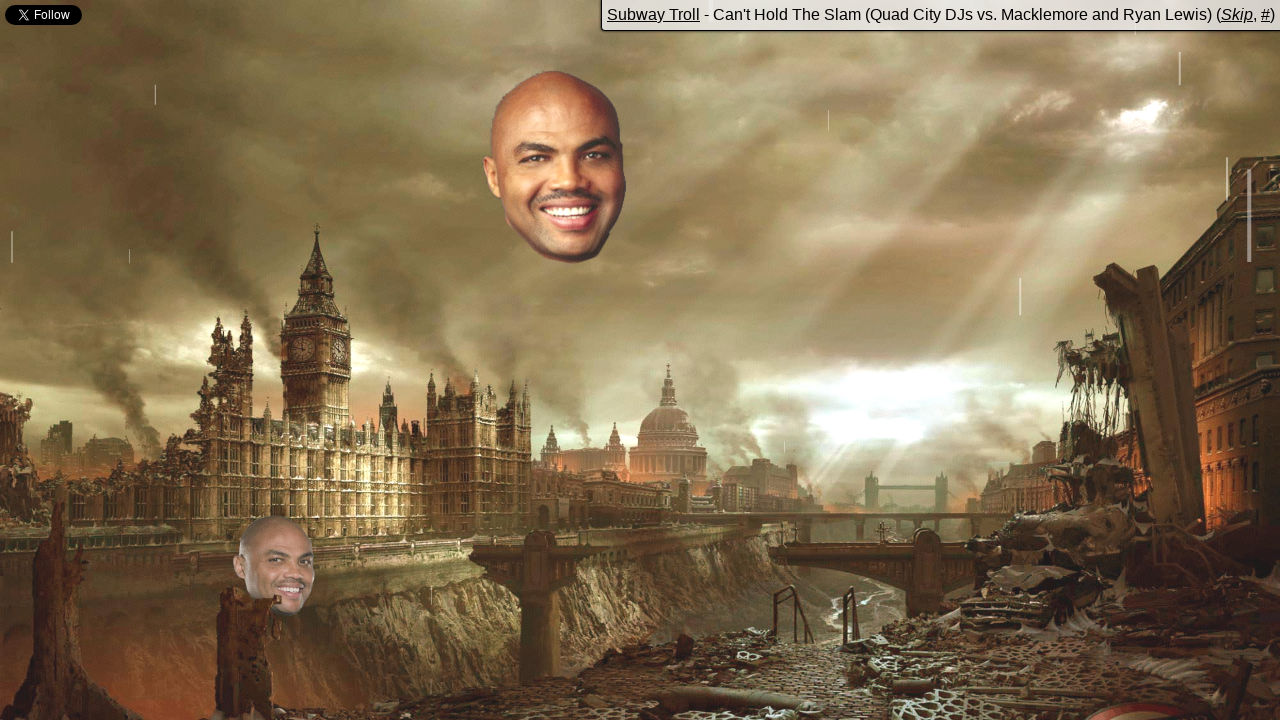

Waited for page to reach domcontentloaded state
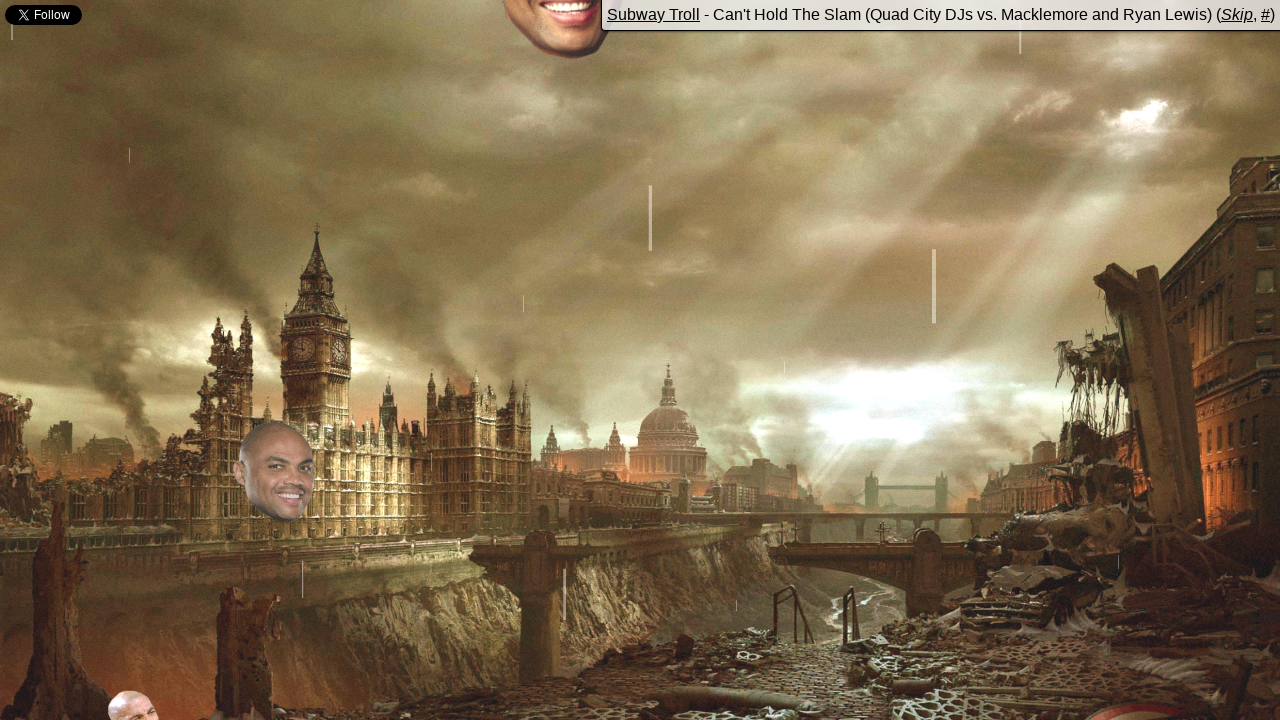

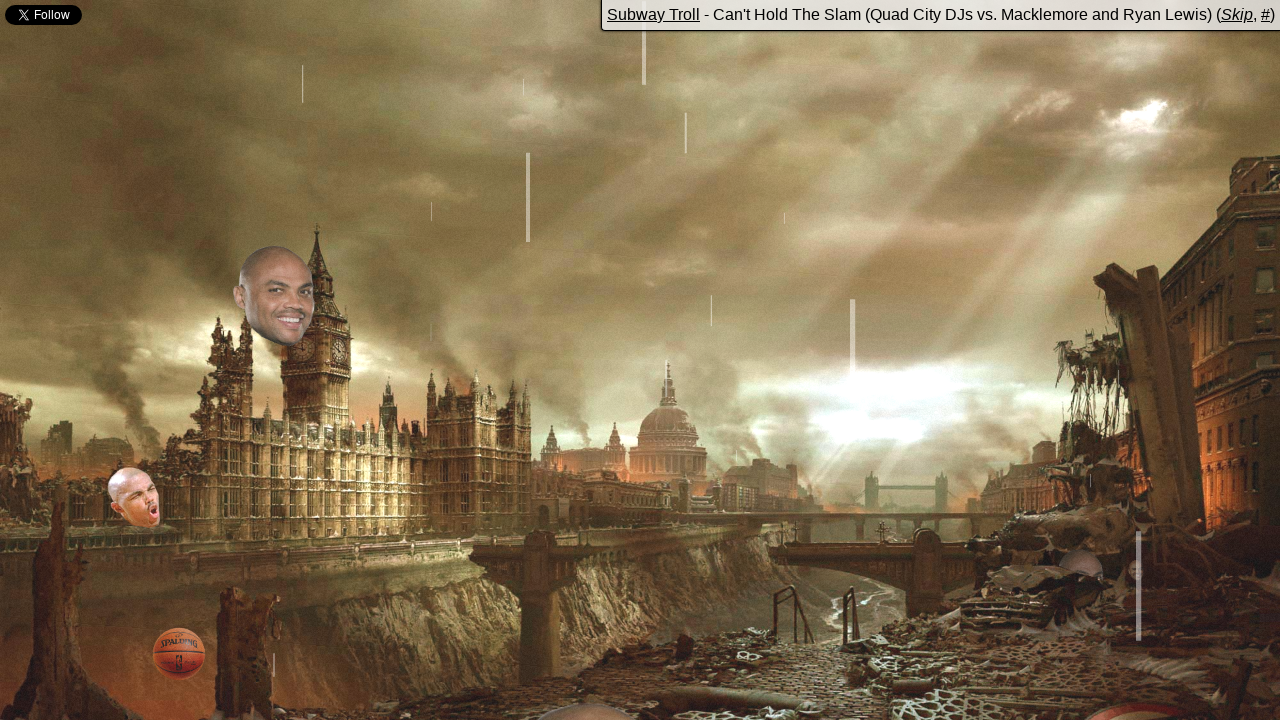